Tests that the page loads correctly and title is verified on DuckDuckGo (browser options test)

Starting URL: https://duckduckgo.com

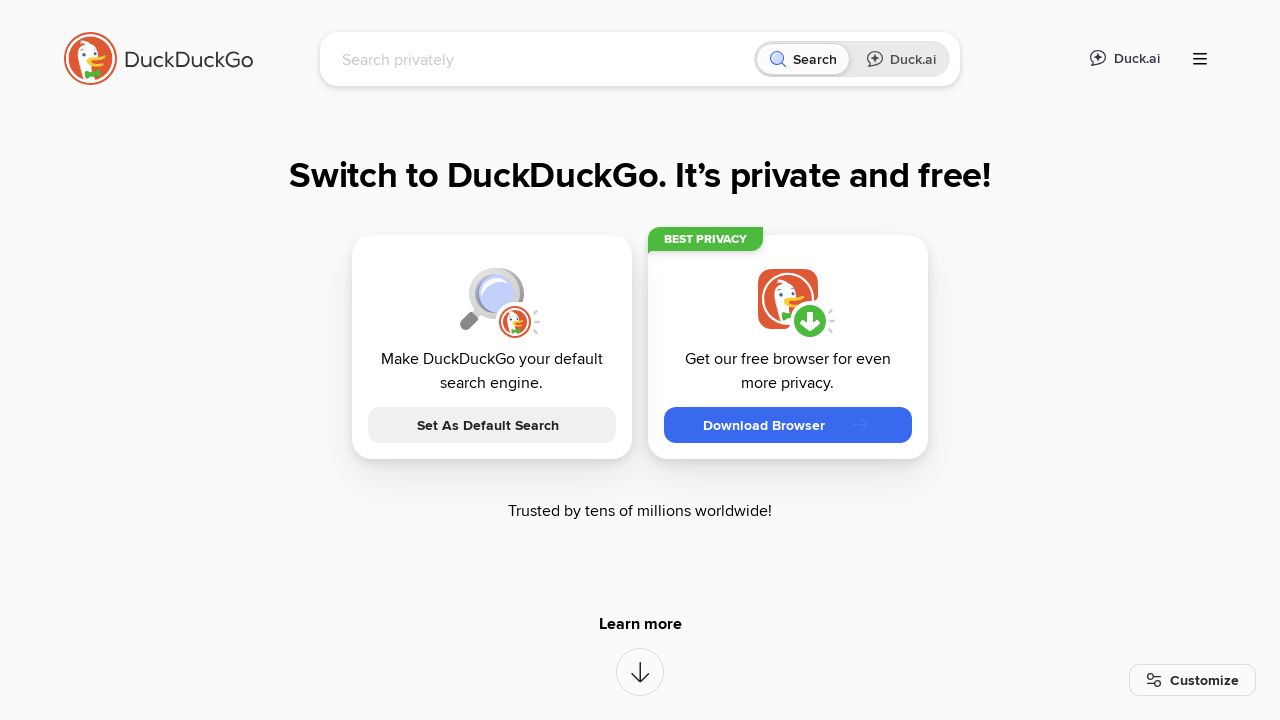

Set viewport size to 1920x1080
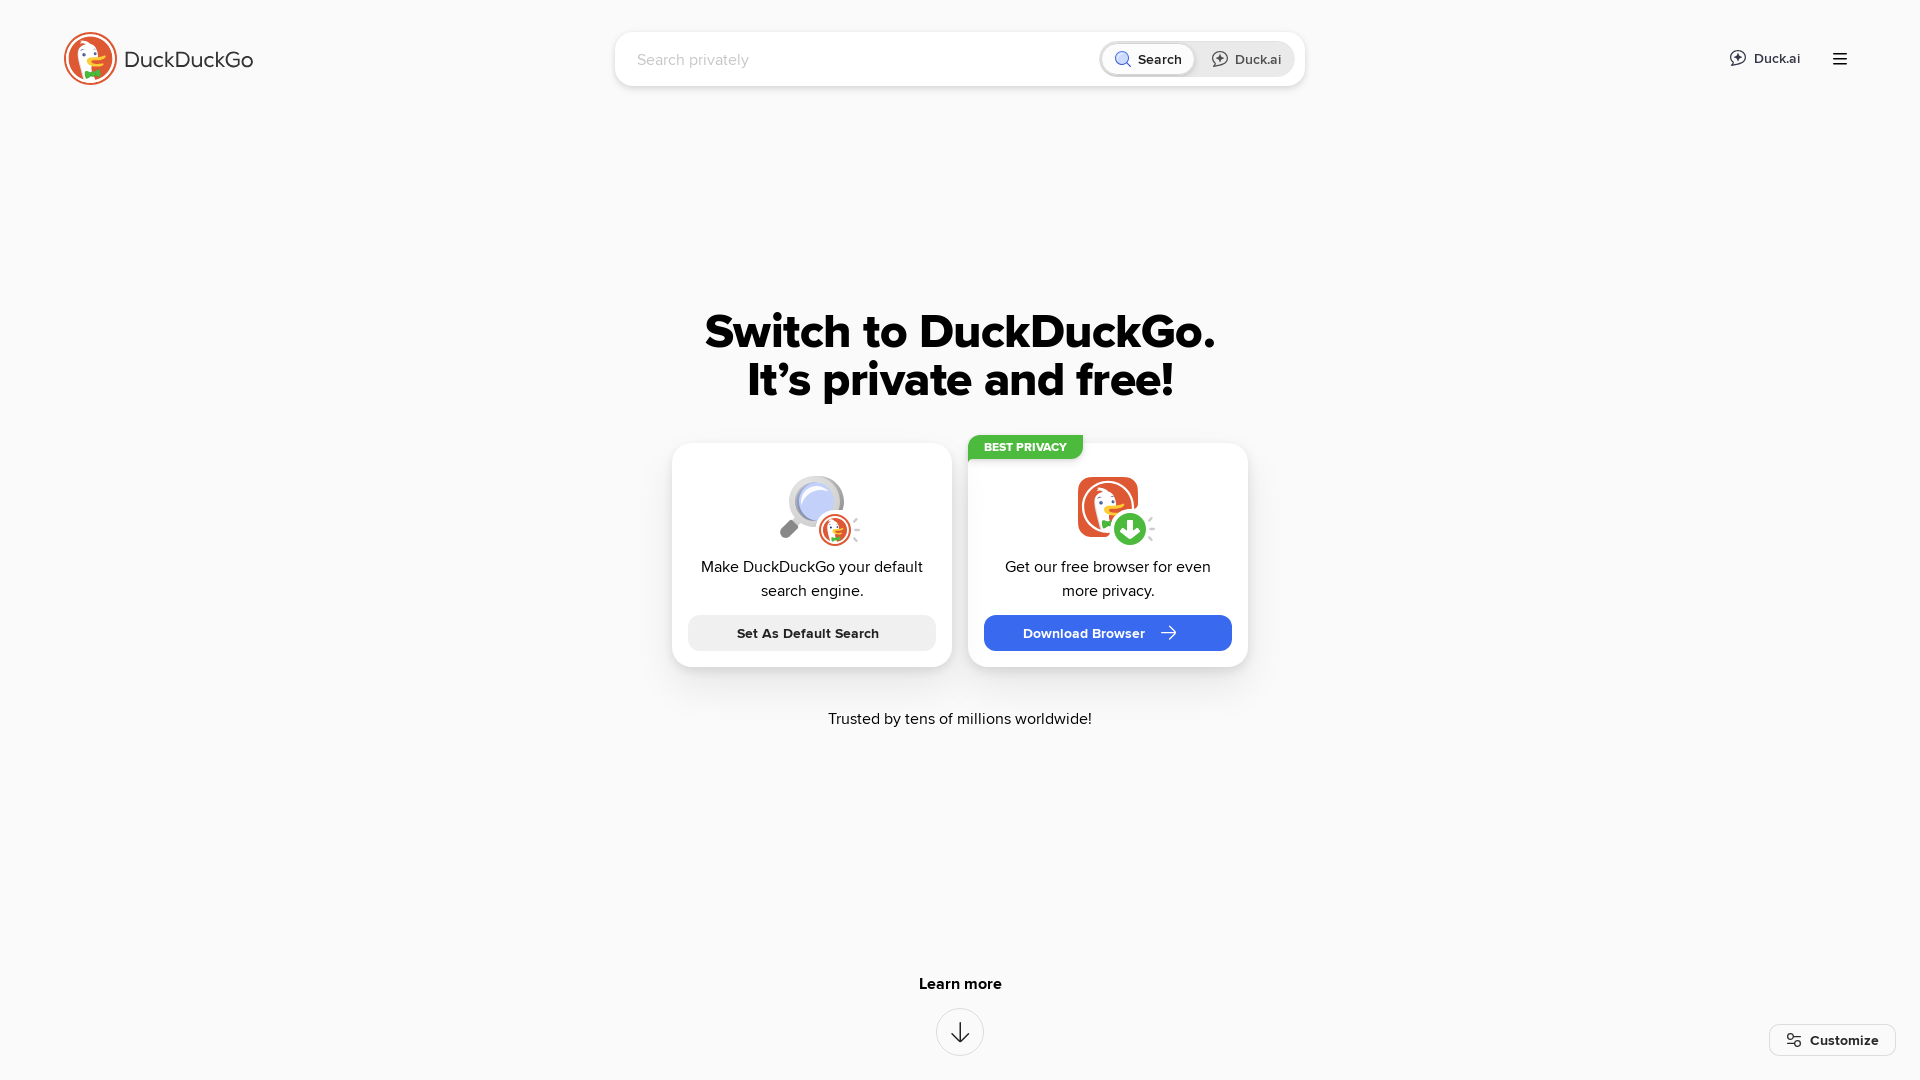

Verified page title contains 'DuckDuckGo'
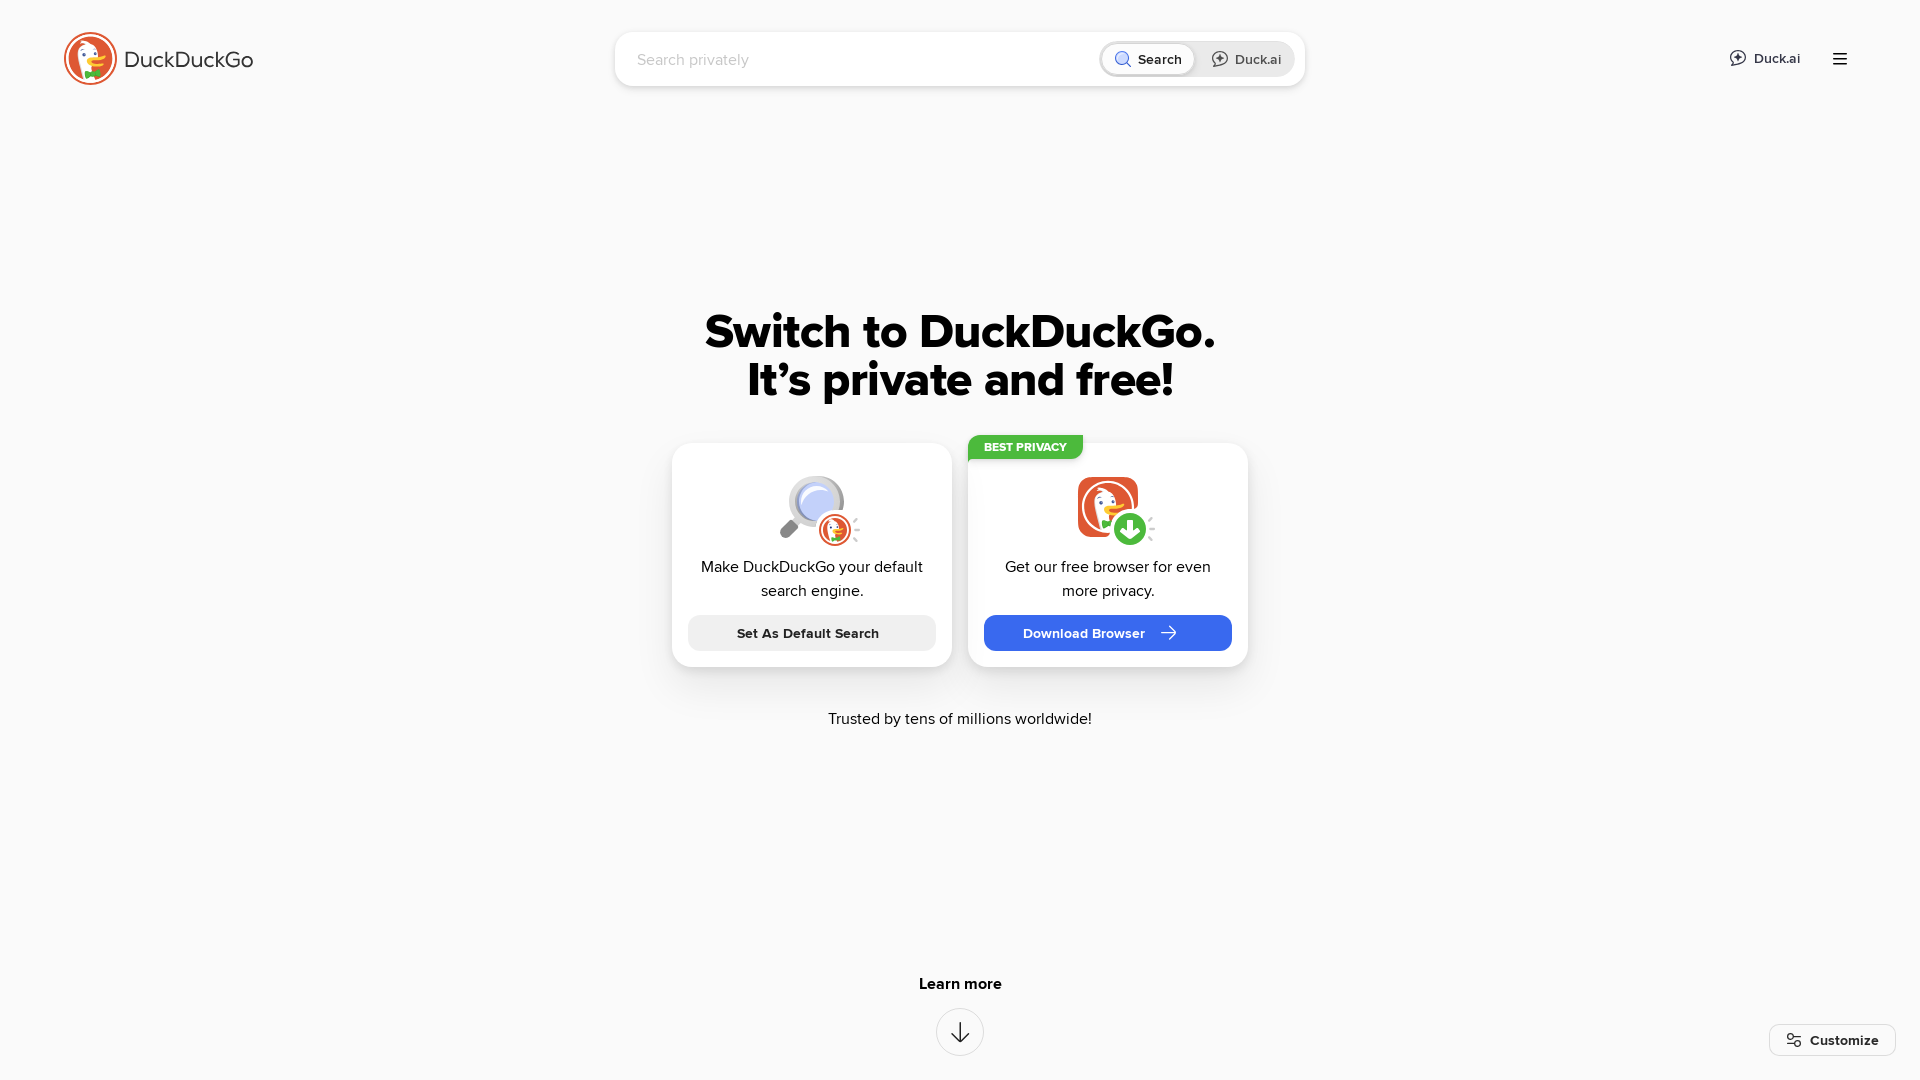

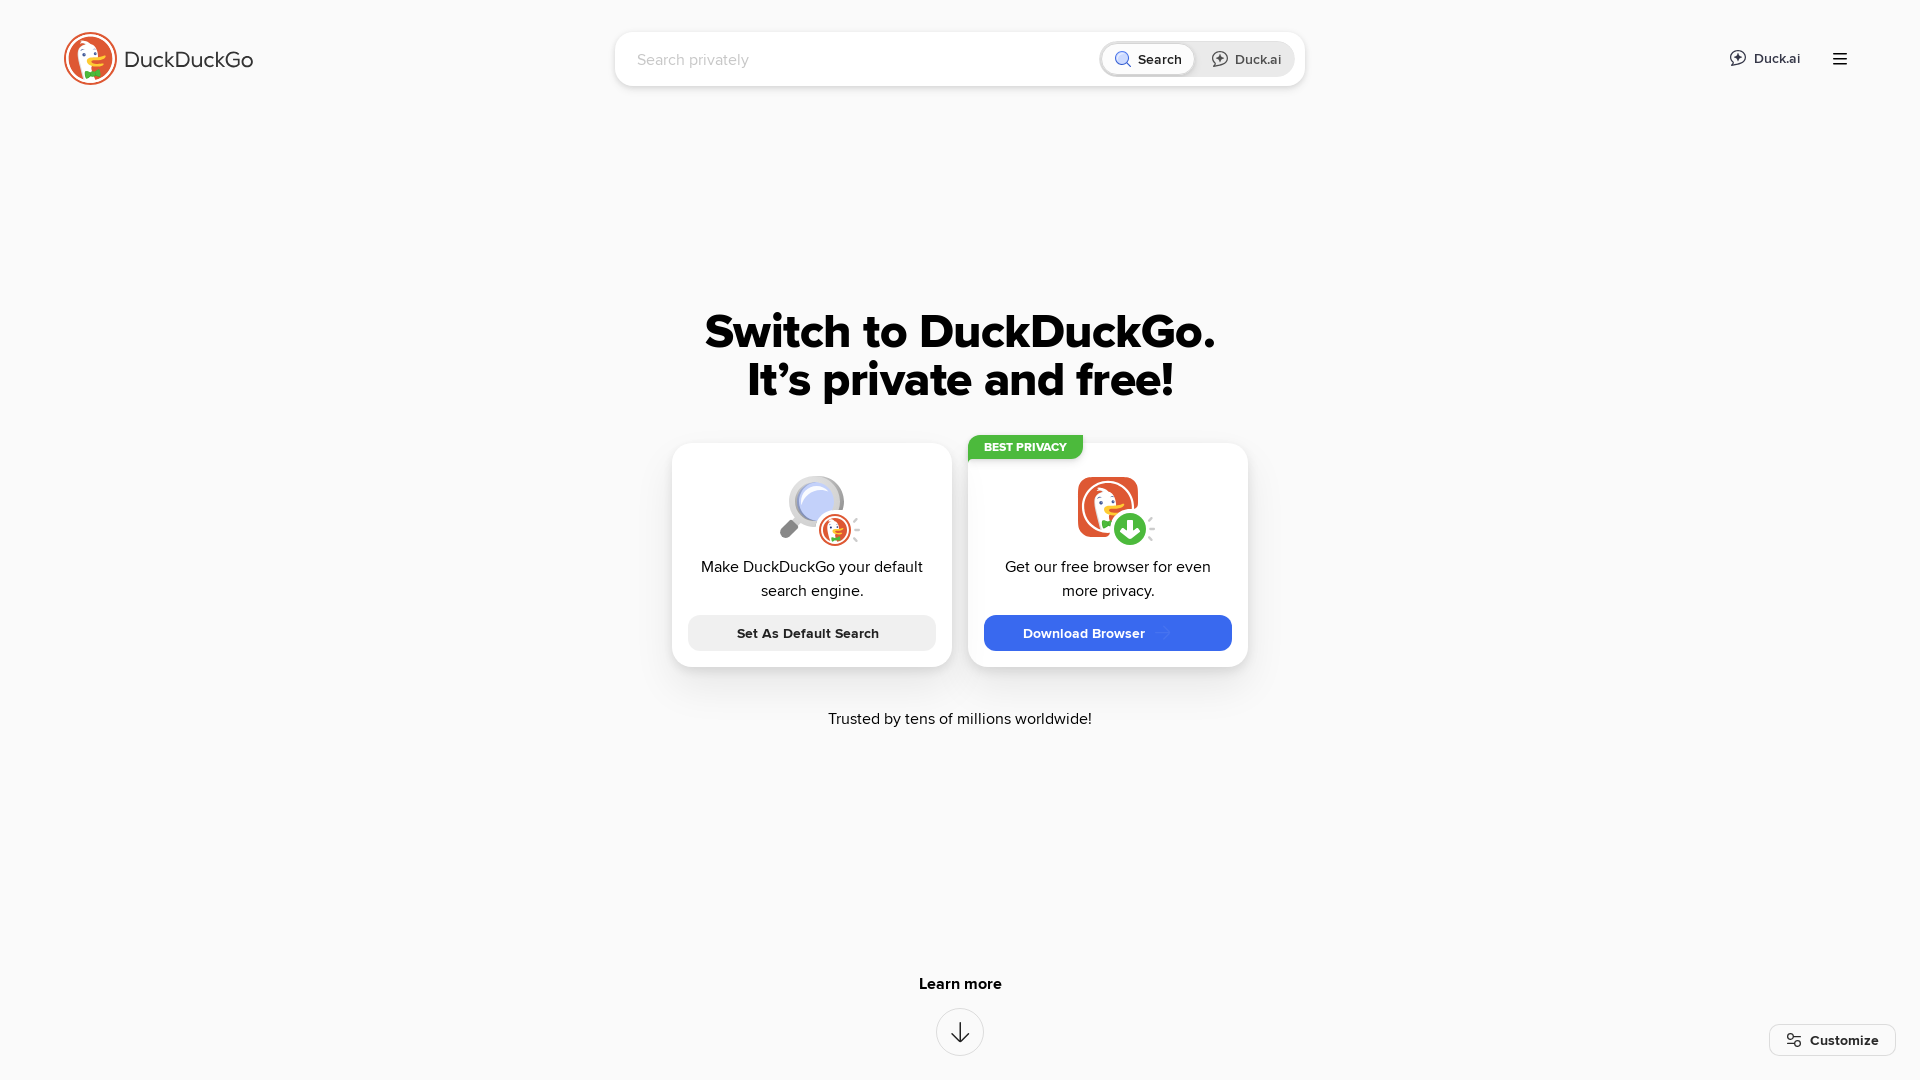